Tests frame switching functionality by navigating to jQuery UI draggable demo, switching into an iframe, verifying an element inside the frame, and clicking a link

Starting URL: https://jqueryui.com/draggable/

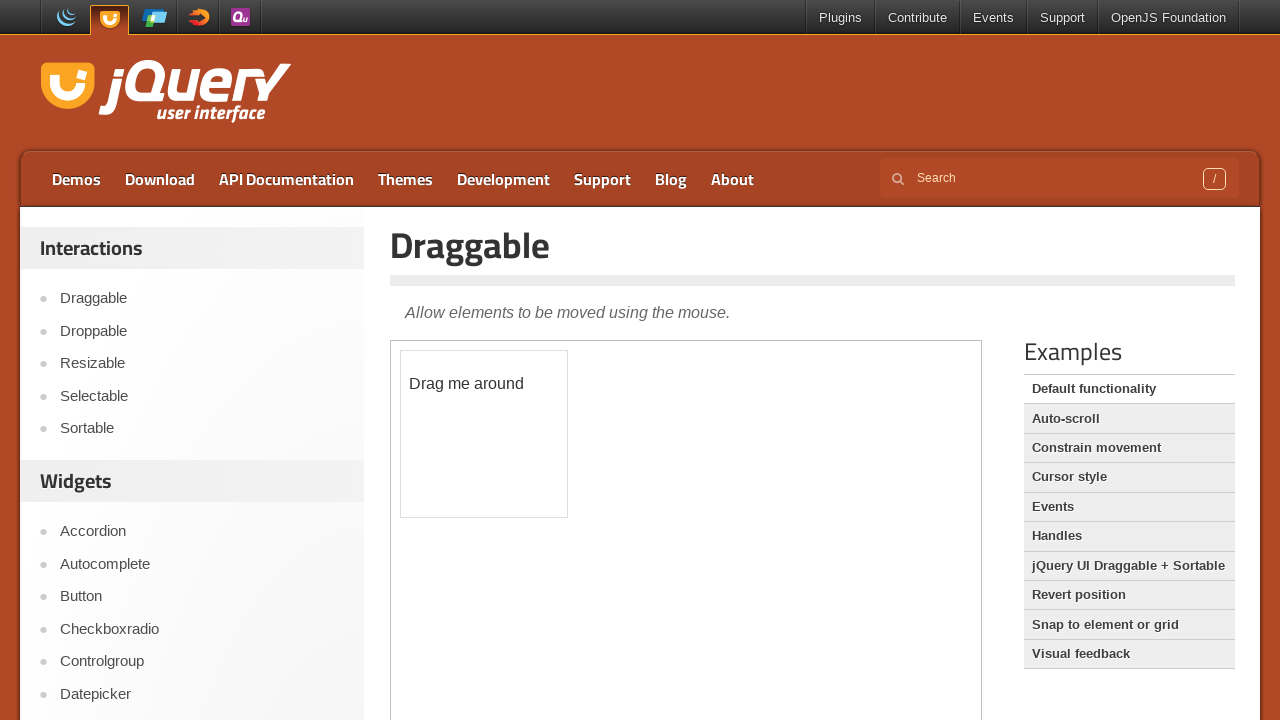

Located the demo iframe
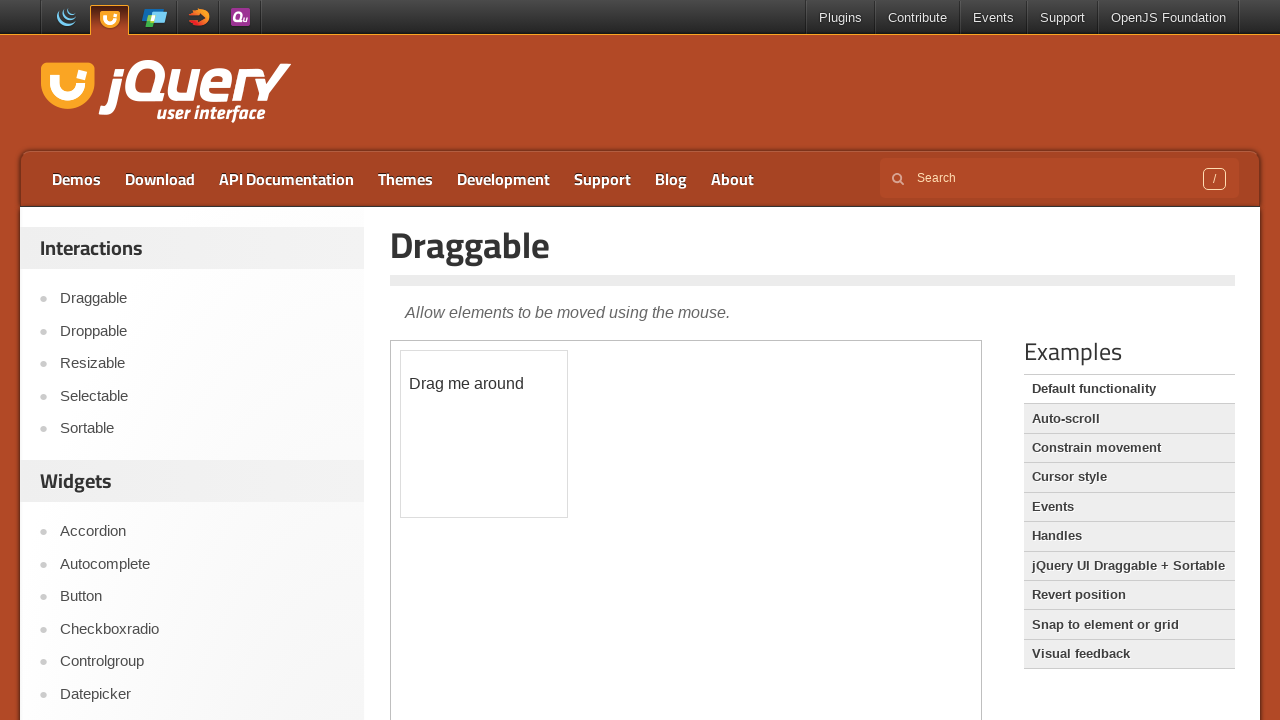

Located the draggable element inside the frame
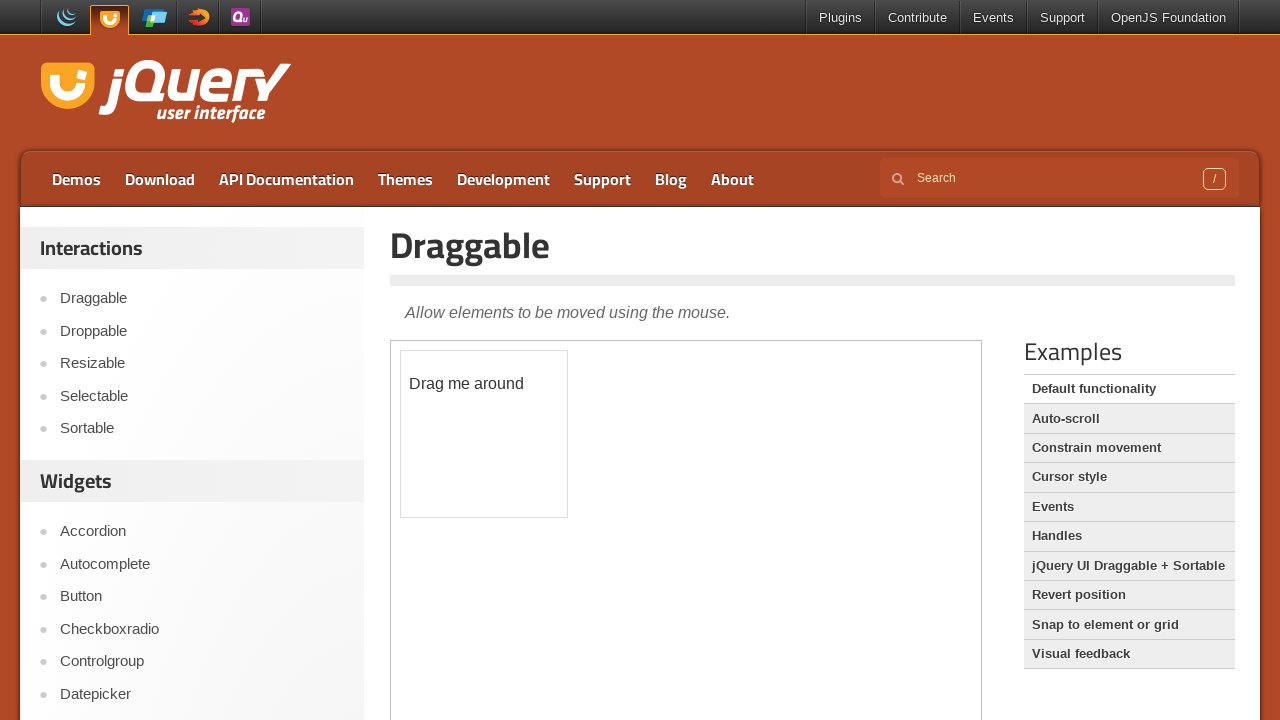

Verified draggable element is visible inside the frame
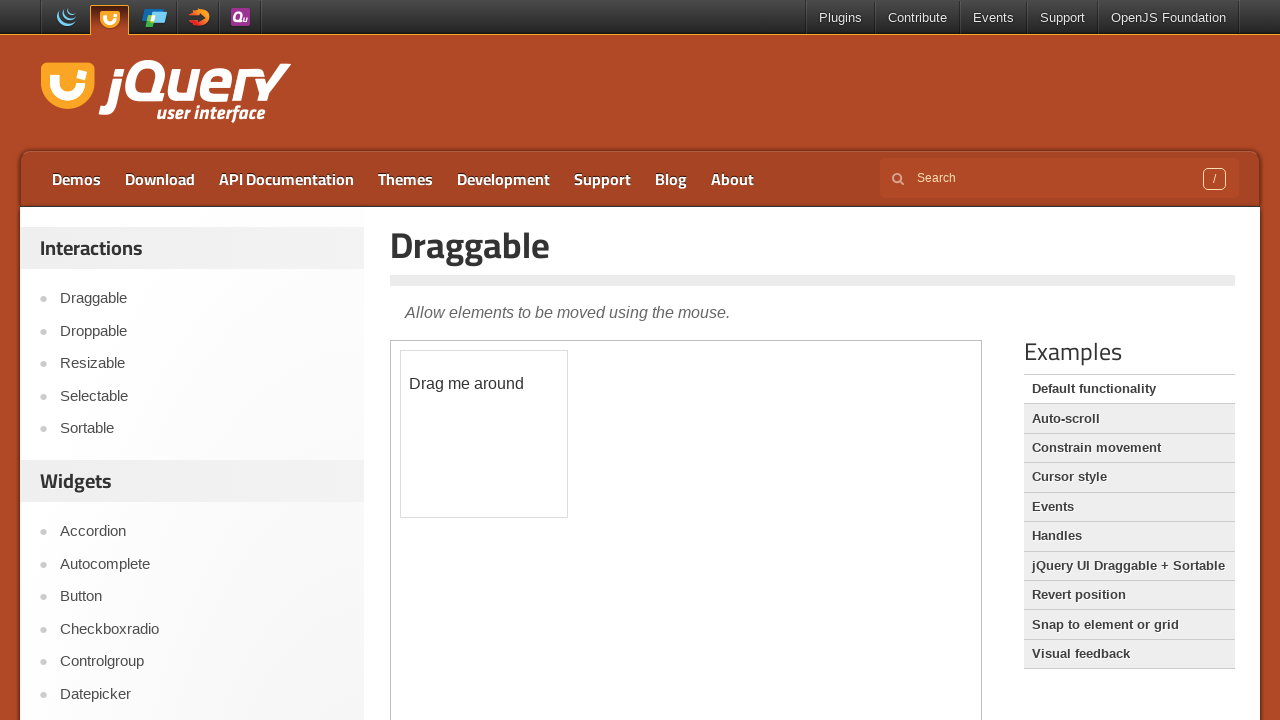

Clicked the Resizable link to navigate to Resizable demo at (202, 364) on a:has-text('Resizable')
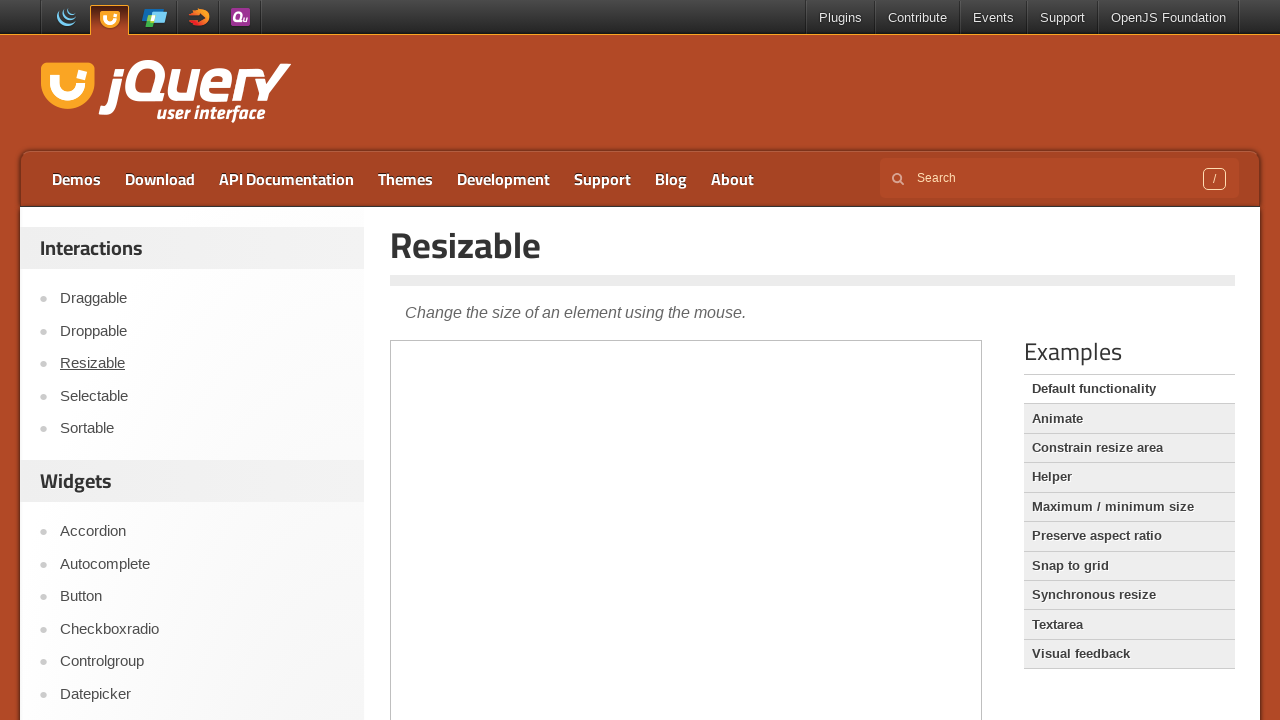

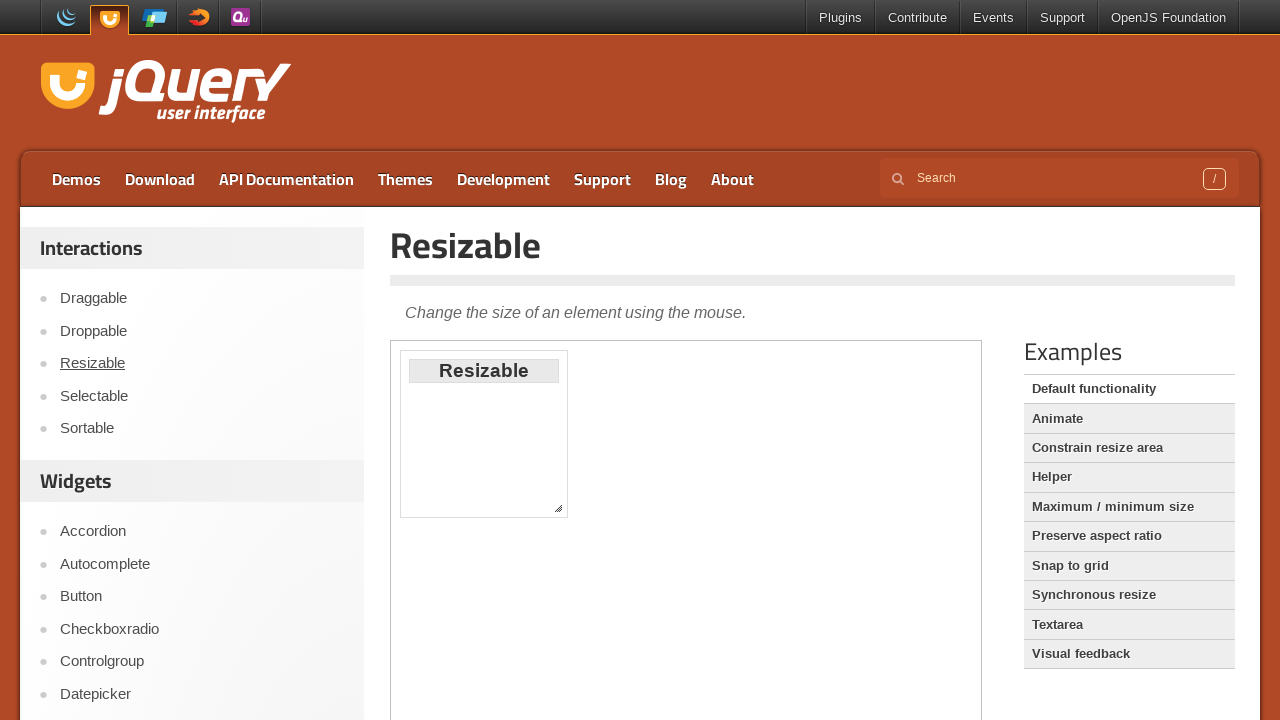